Simulates drawing a signature on a canvas element by performing a series of mouse movements and drag actions

Starting URL: https://signature-generator.com/draw-signature/

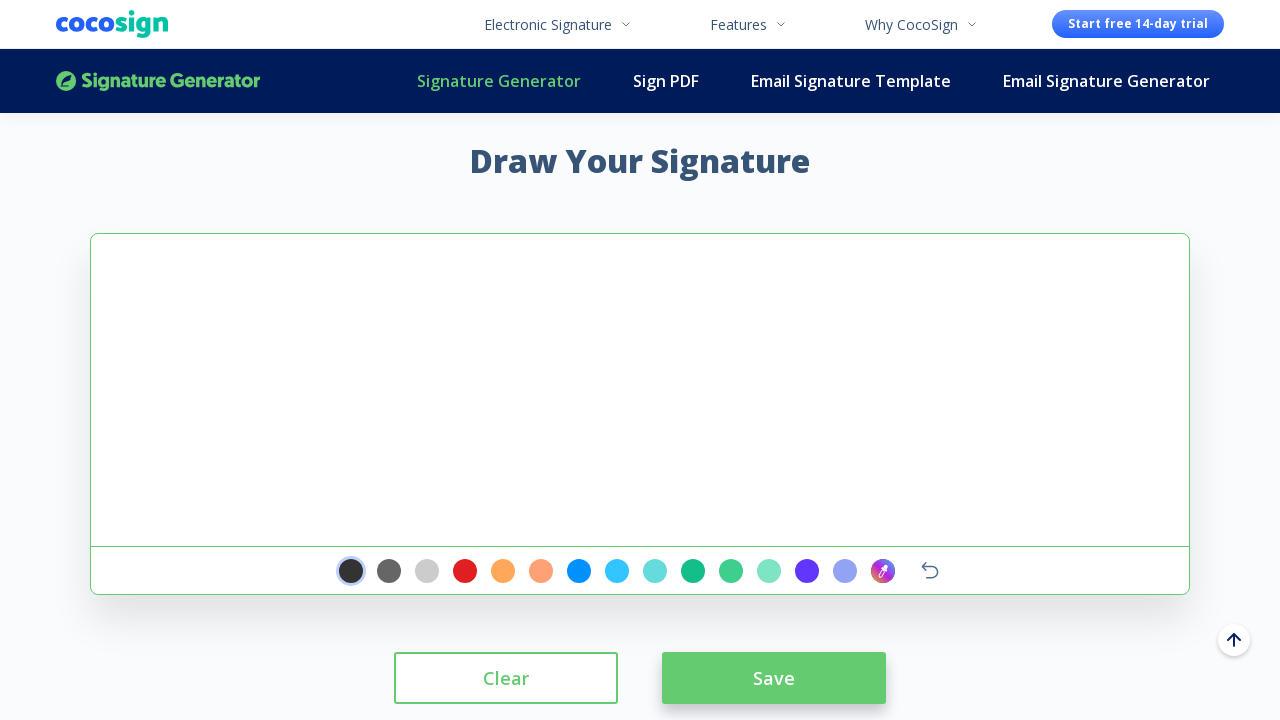

Located signature canvas element
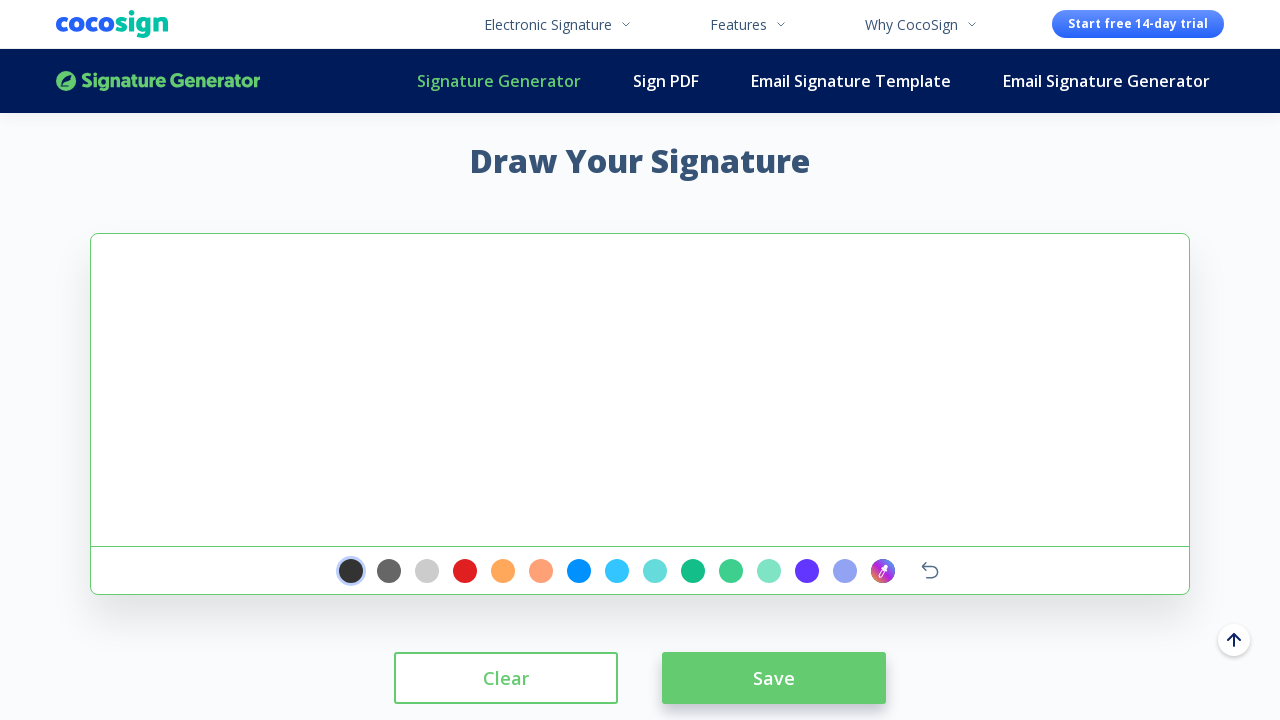

Retrieved bounding box of signature canvas
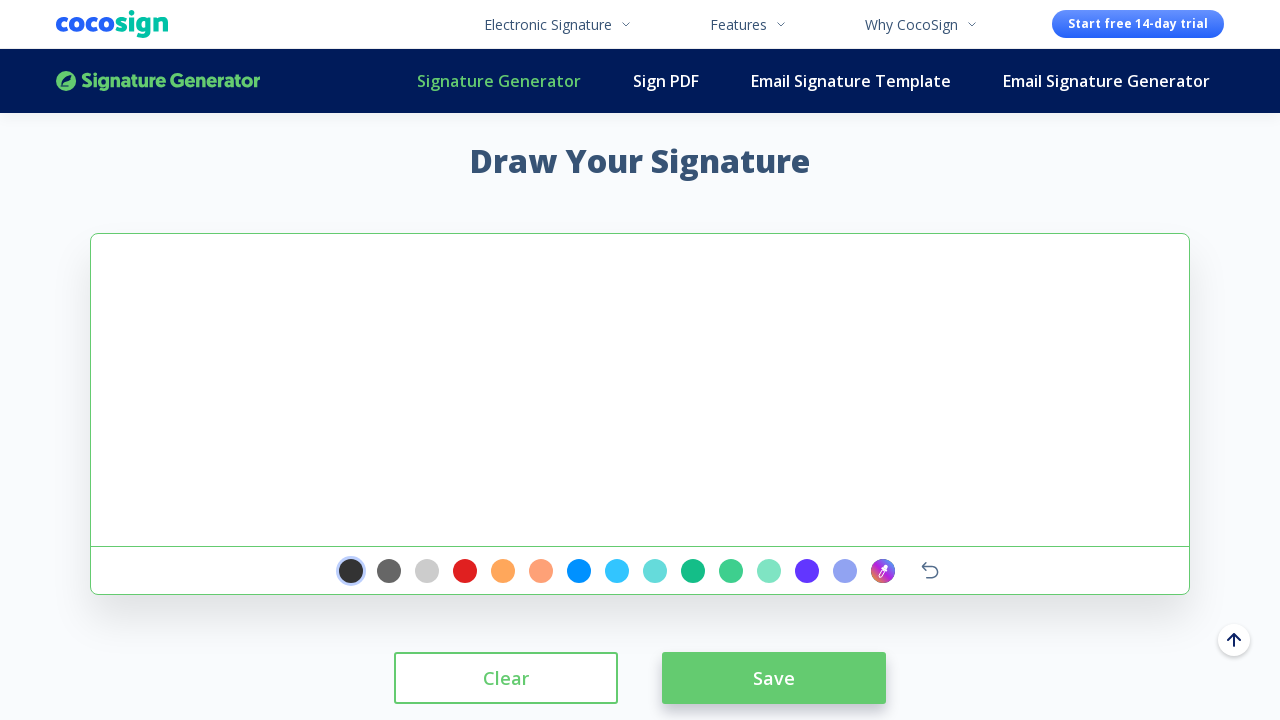

Moved mouse to initial signature position at (121, 274)
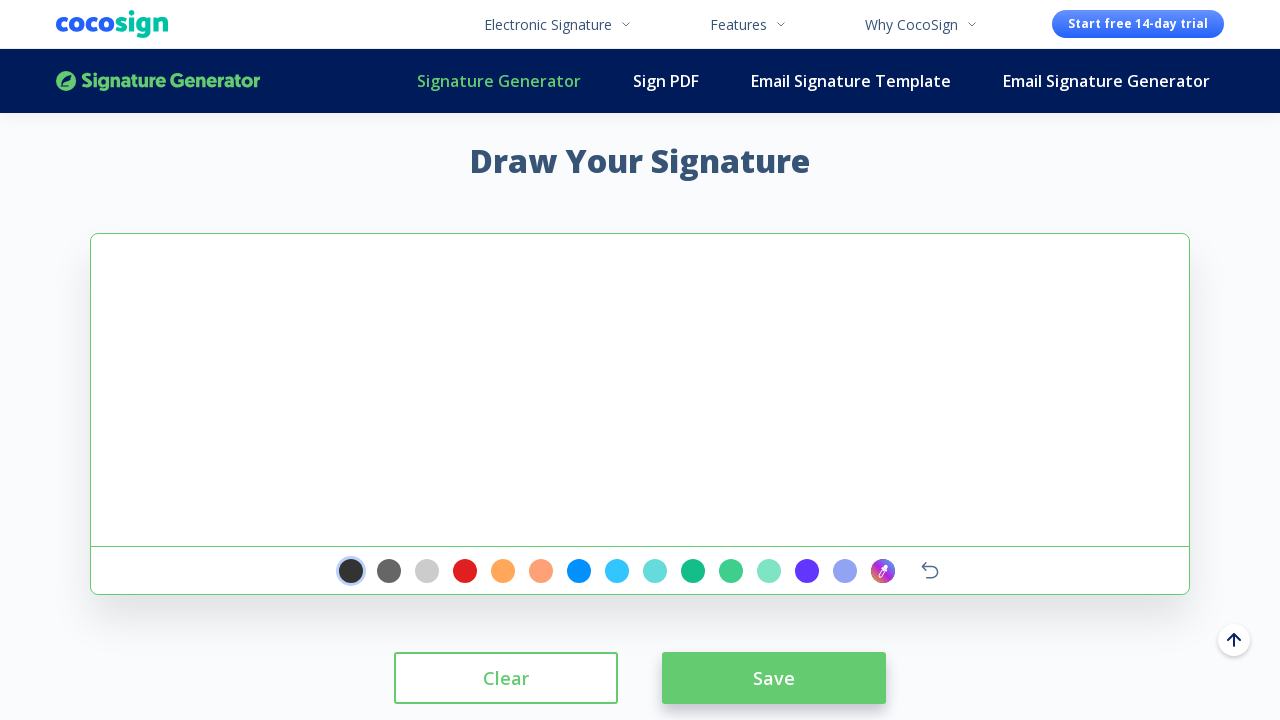

Pressed mouse button to start drawing at (121, 274)
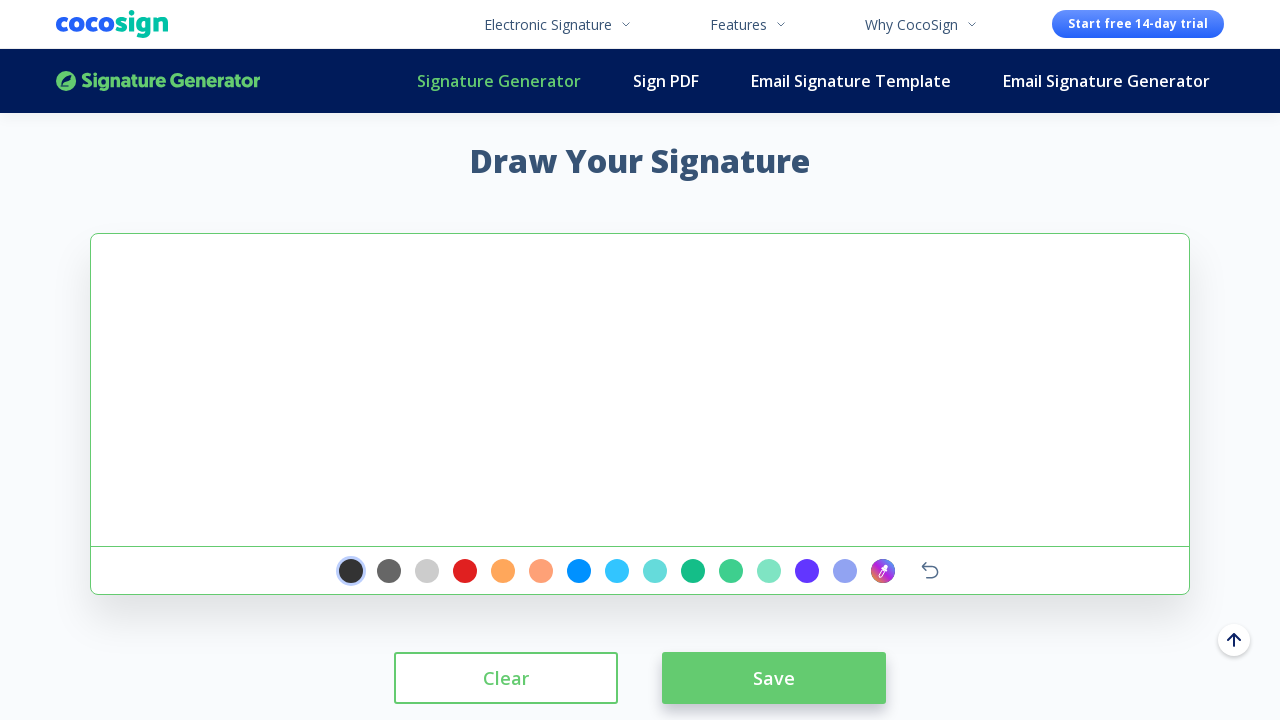

Moved mouse to draw first signature stroke segment at (-79, 244)
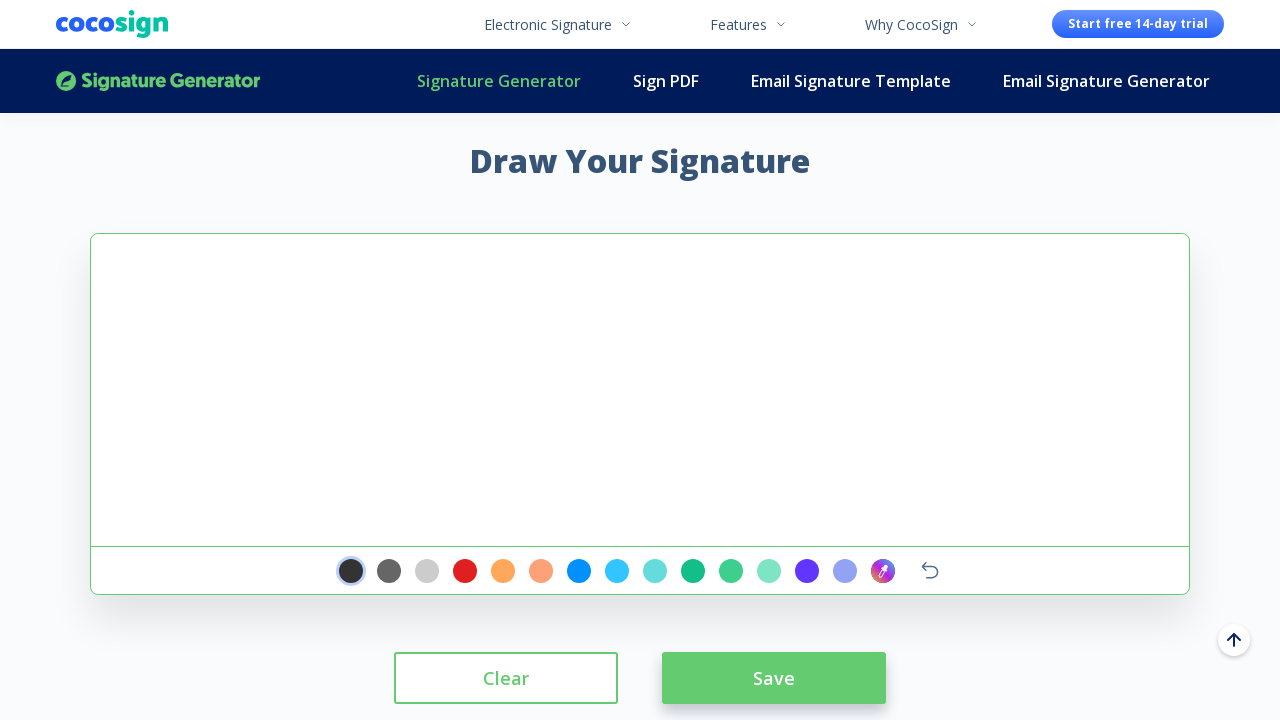

Moved mouse to draw second signature stroke segment at (-39, 294)
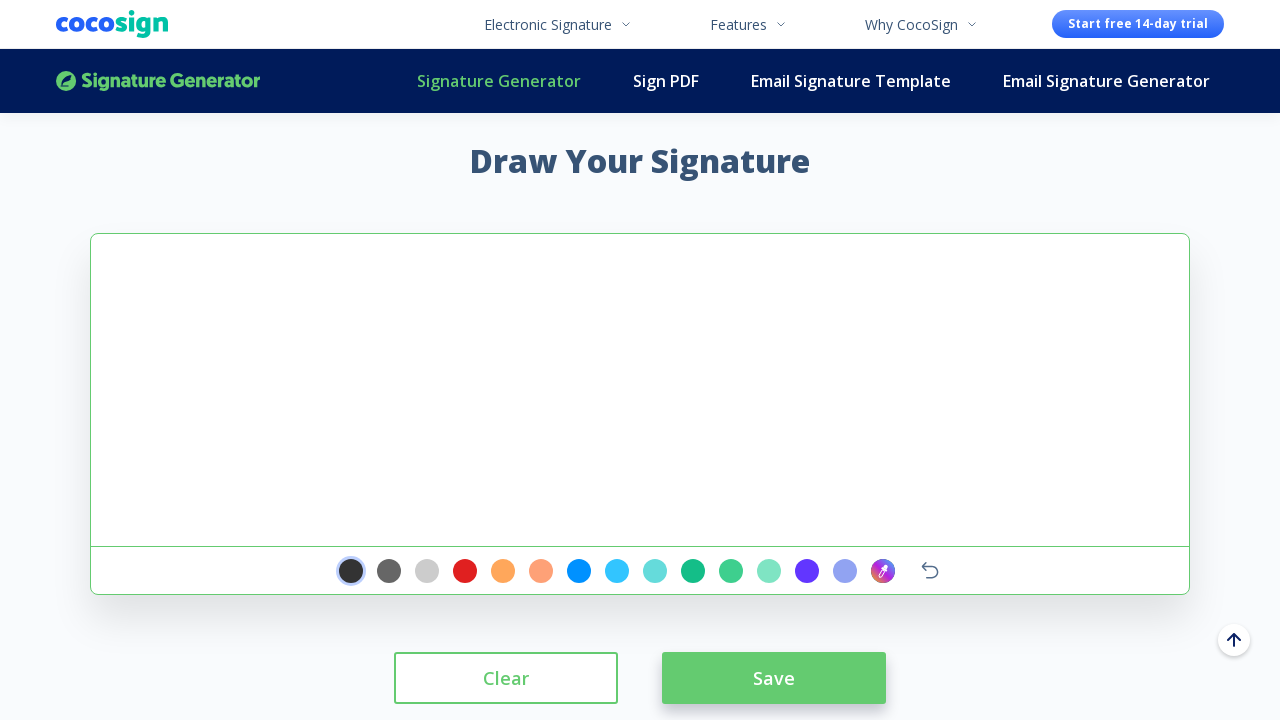

Moved mouse to draw third signature stroke segment at (-29, 334)
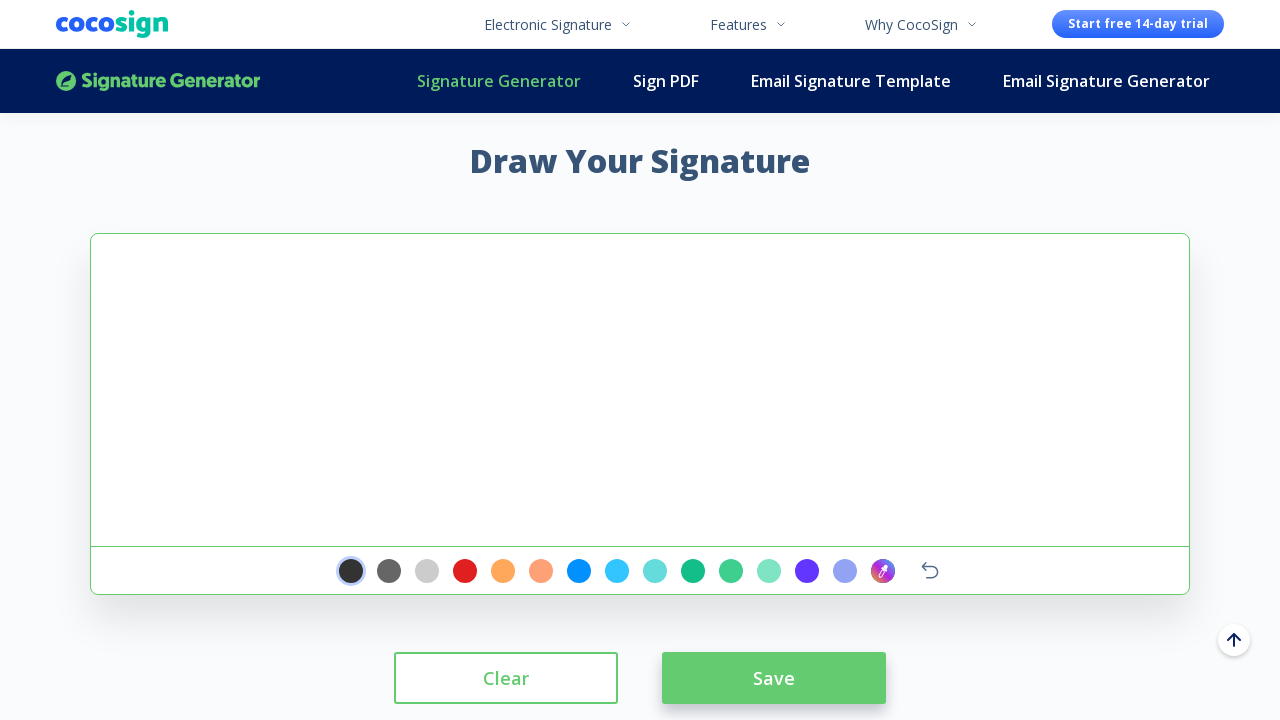

Moved mouse to draw fourth signature stroke segment at (-229, 234)
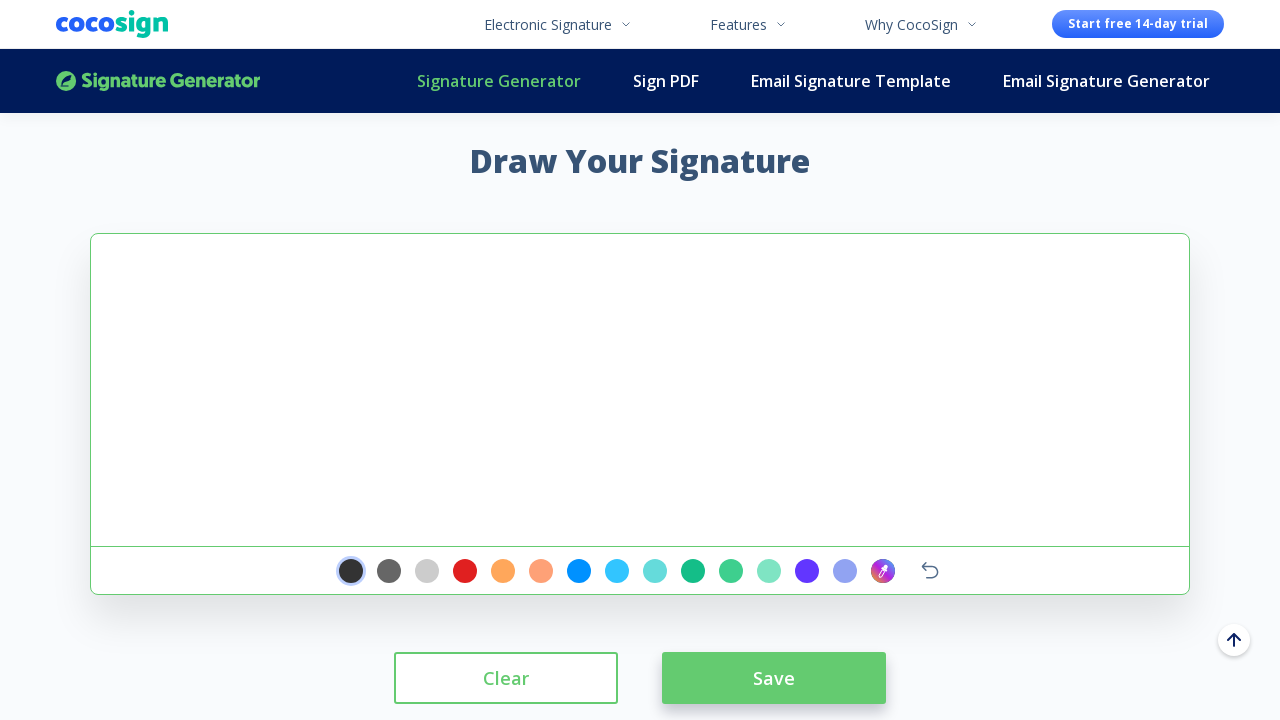

Released mouse button to complete signature drawing at (-229, 234)
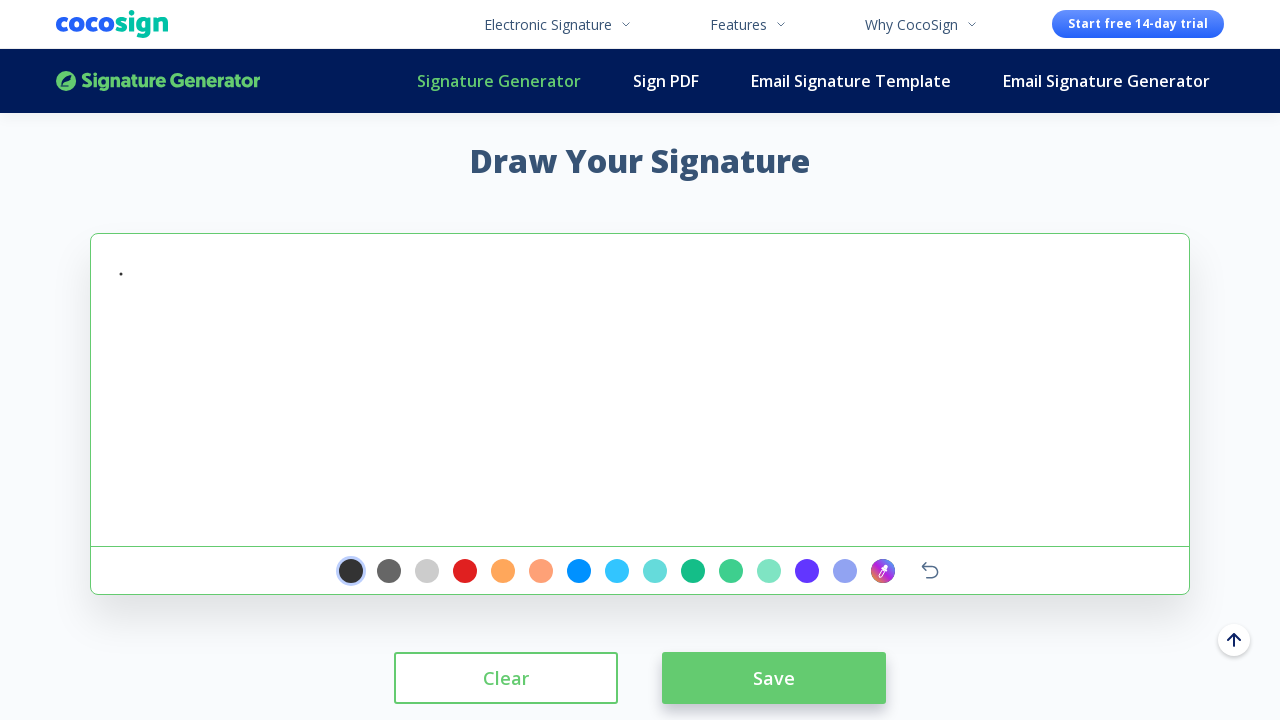

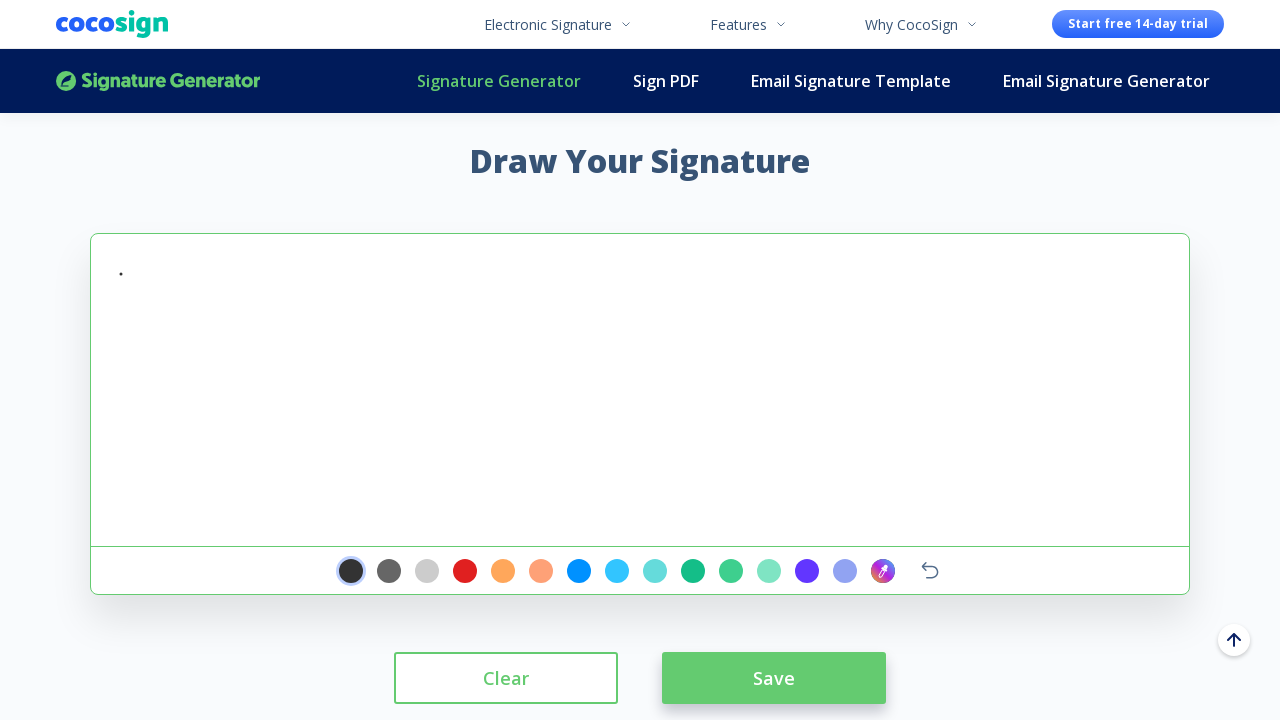